Tests double-click functionality by entering text in an input field, double-clicking a "Copy Text" button, and verifying the text is copied to a second field.

Starting URL: https://www.w3schools.com/tags/tryit.asp?filename=tryhtml5_ev_ondblclick3

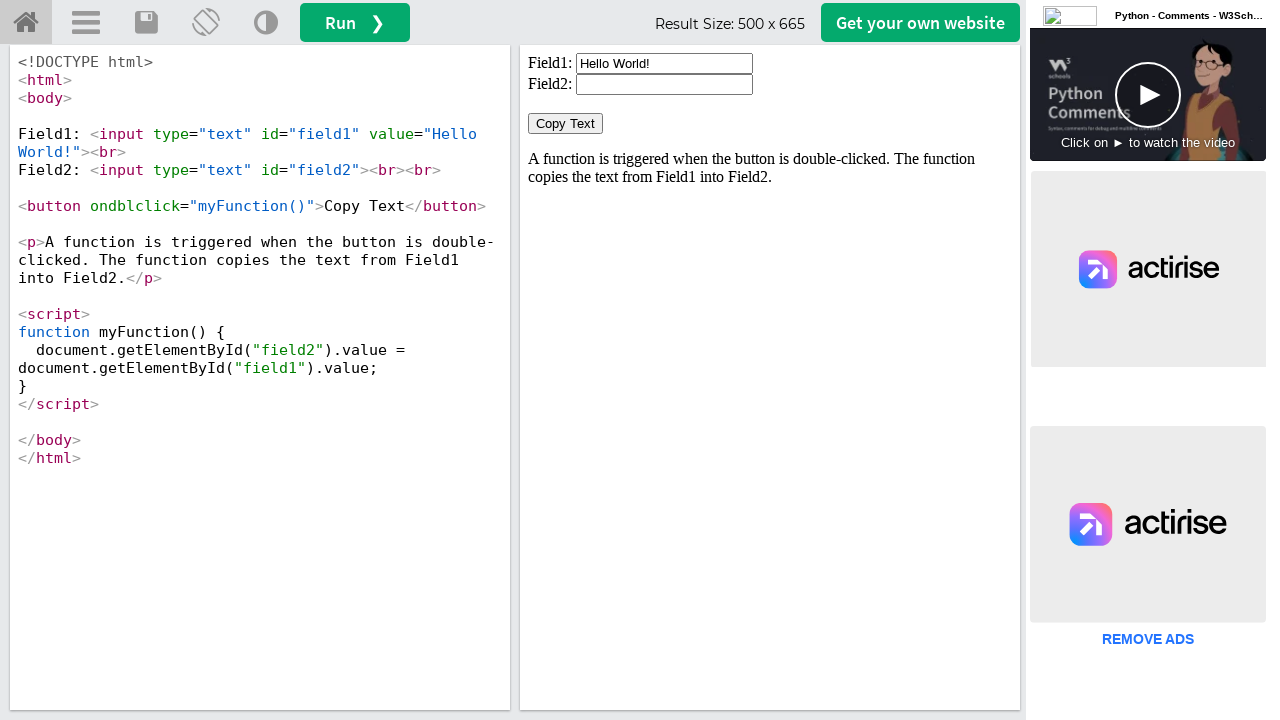

Located iframe containing test result
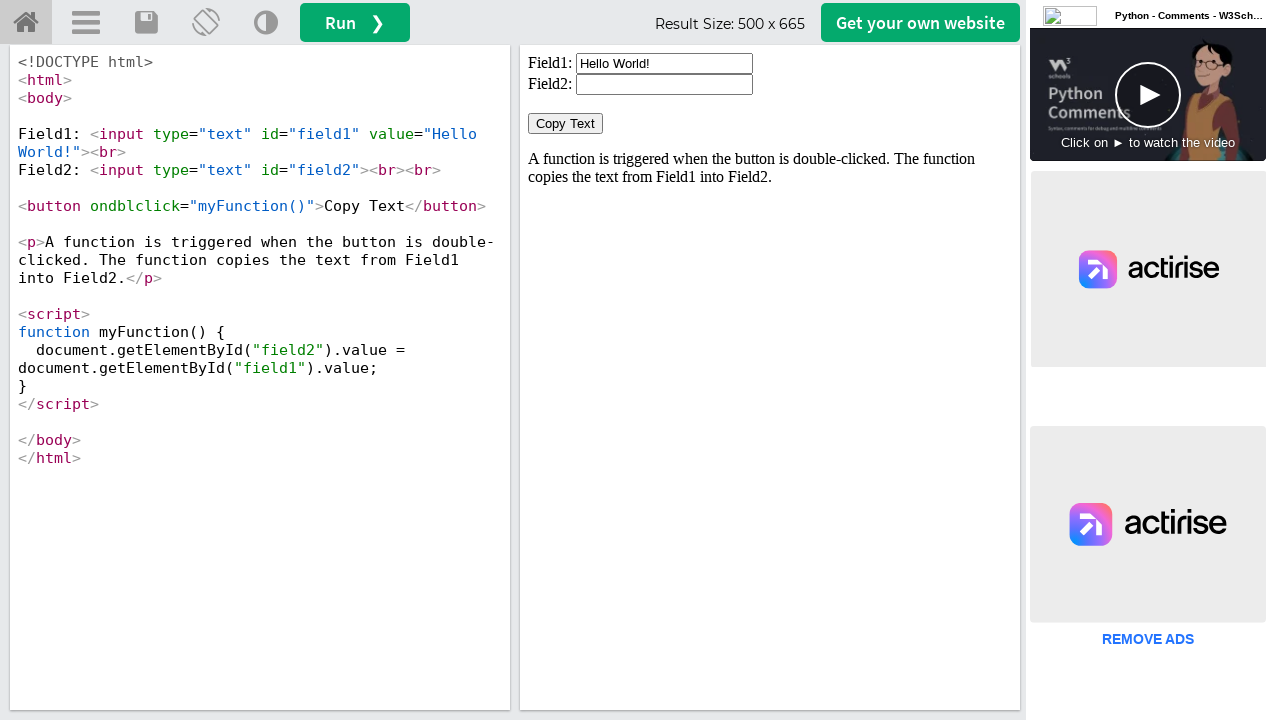

Cleared field1 input on #iframeResult >> internal:control=enter-frame >> xpath=//input[@id='field1']
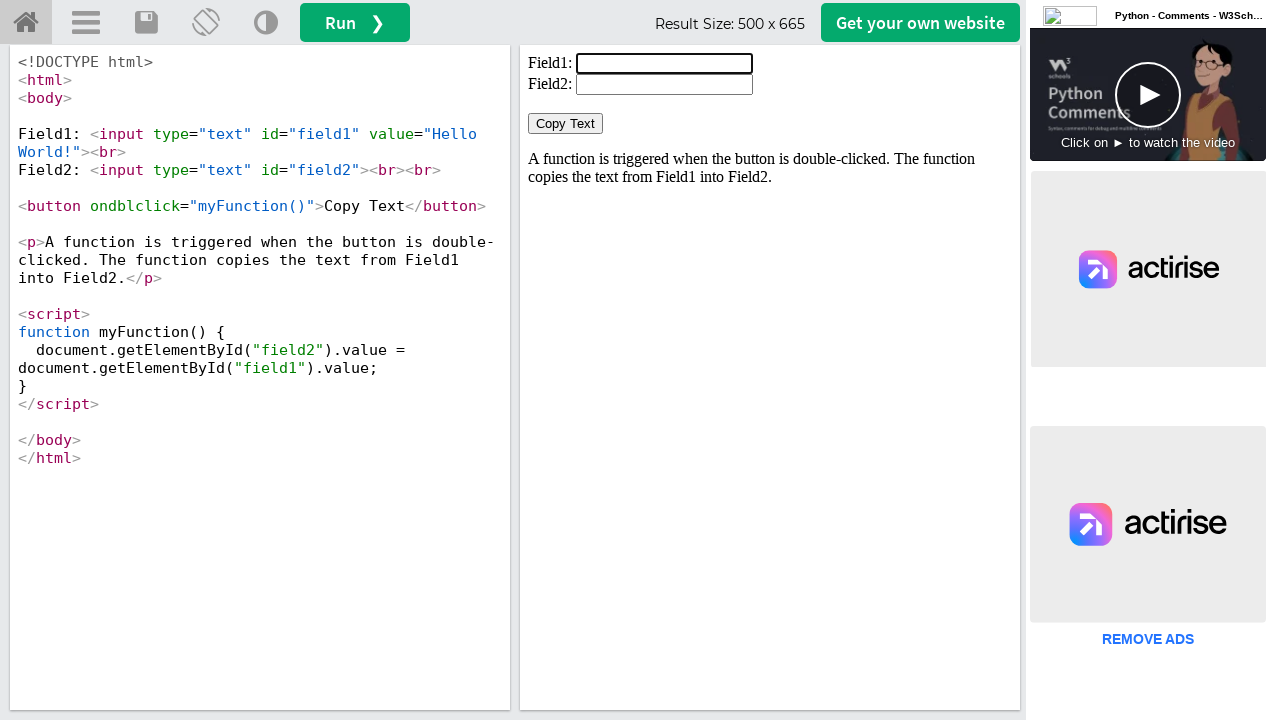

Filled field1 with text 'Mahesh' on #iframeResult >> internal:control=enter-frame >> xpath=//input[@id='field1']
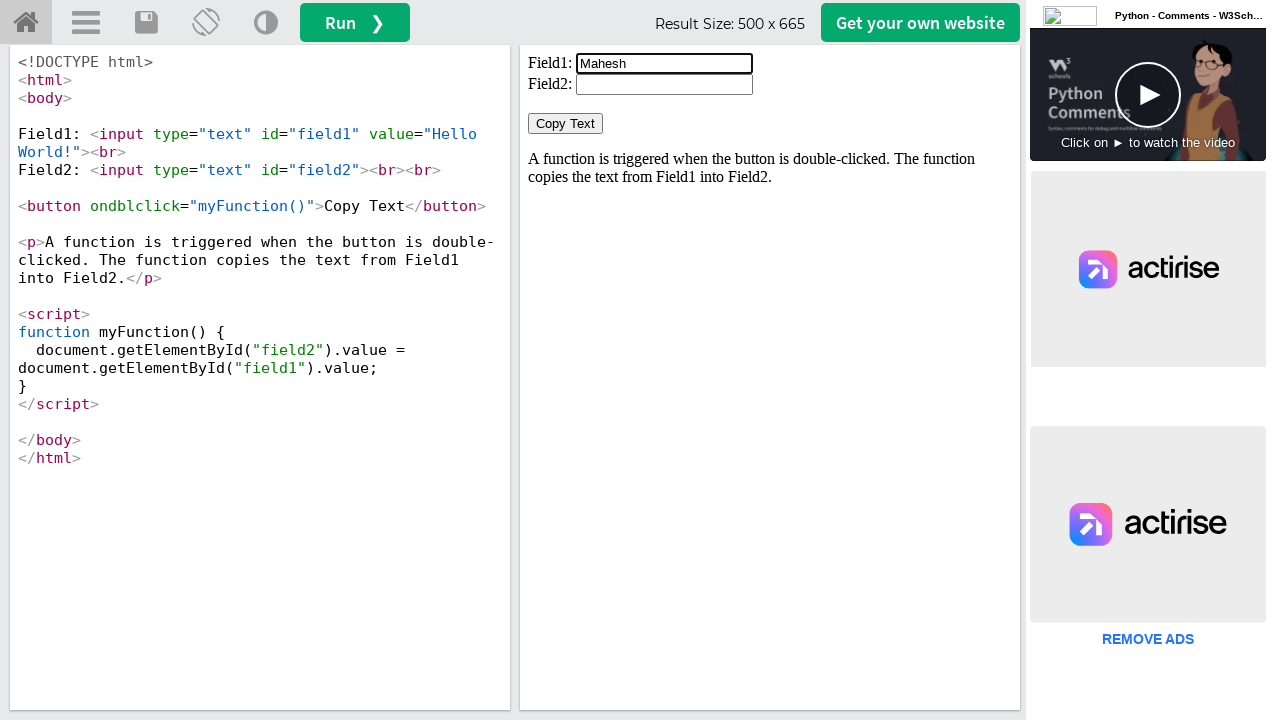

Double-clicked the 'Copy Text' button at (566, 124) on #iframeResult >> internal:control=enter-frame >> xpath=//button[text()='Copy Tex
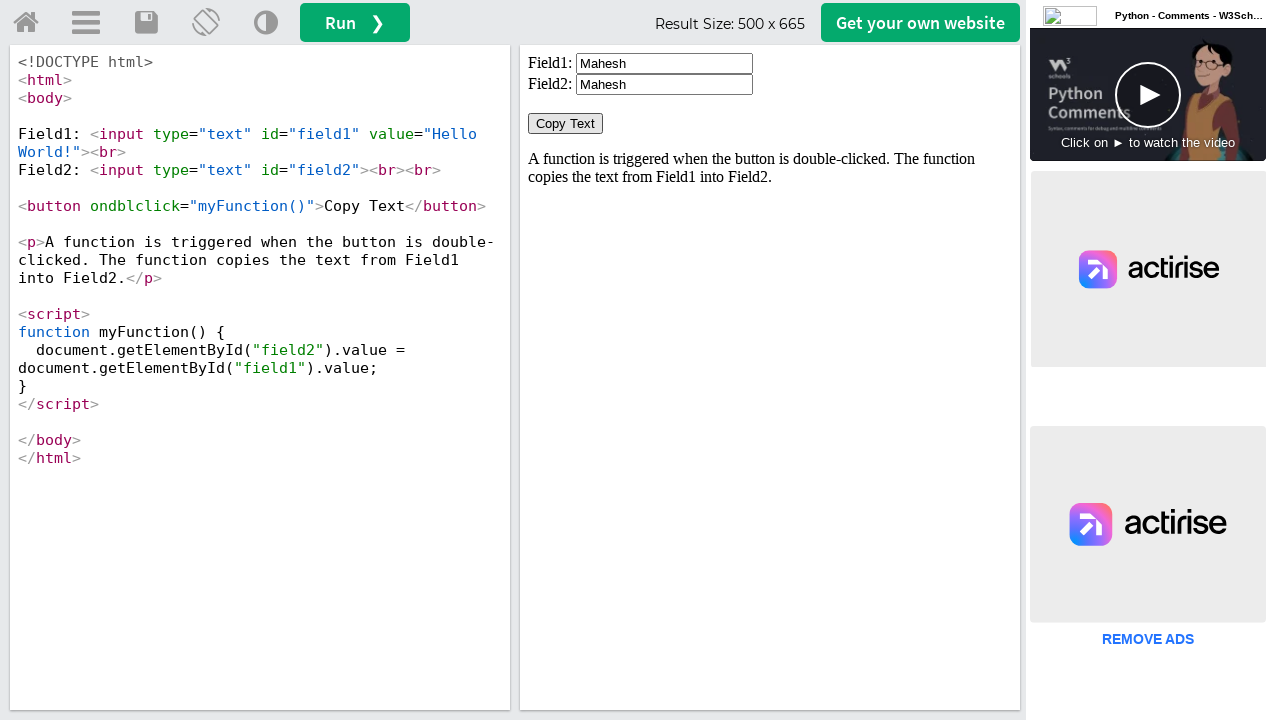

Retrieved value from field1
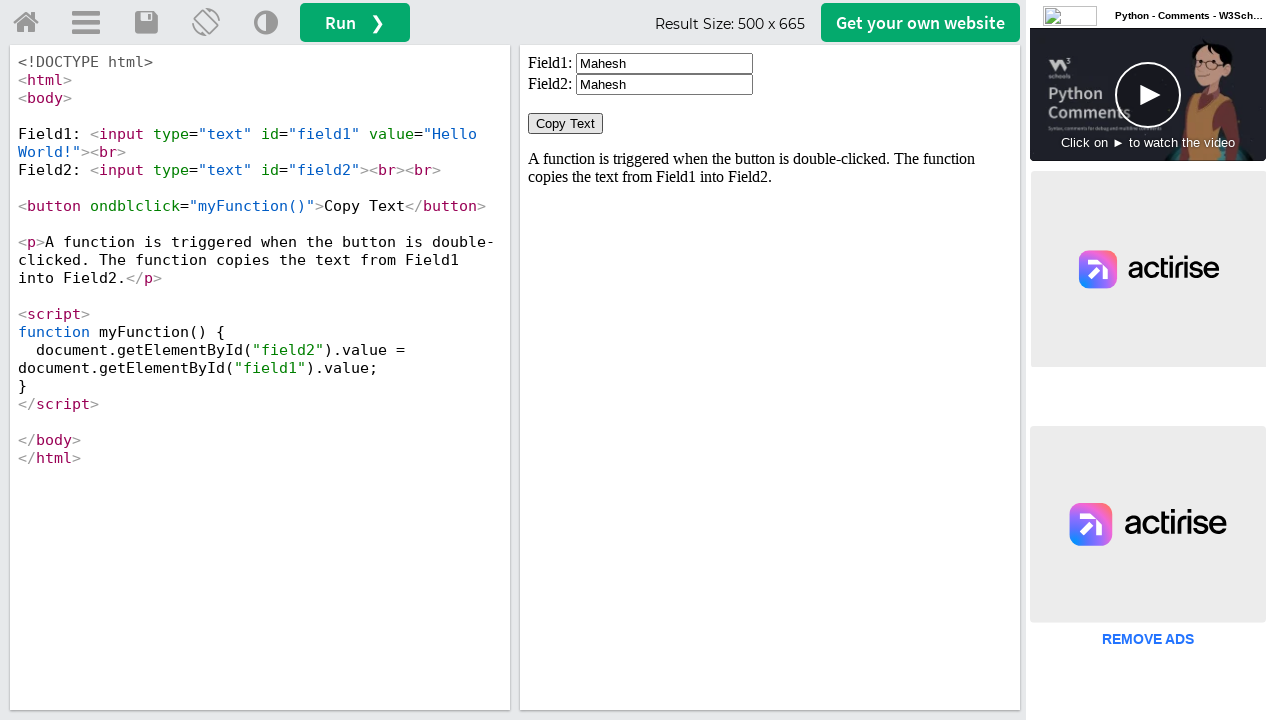

Retrieved value from field2
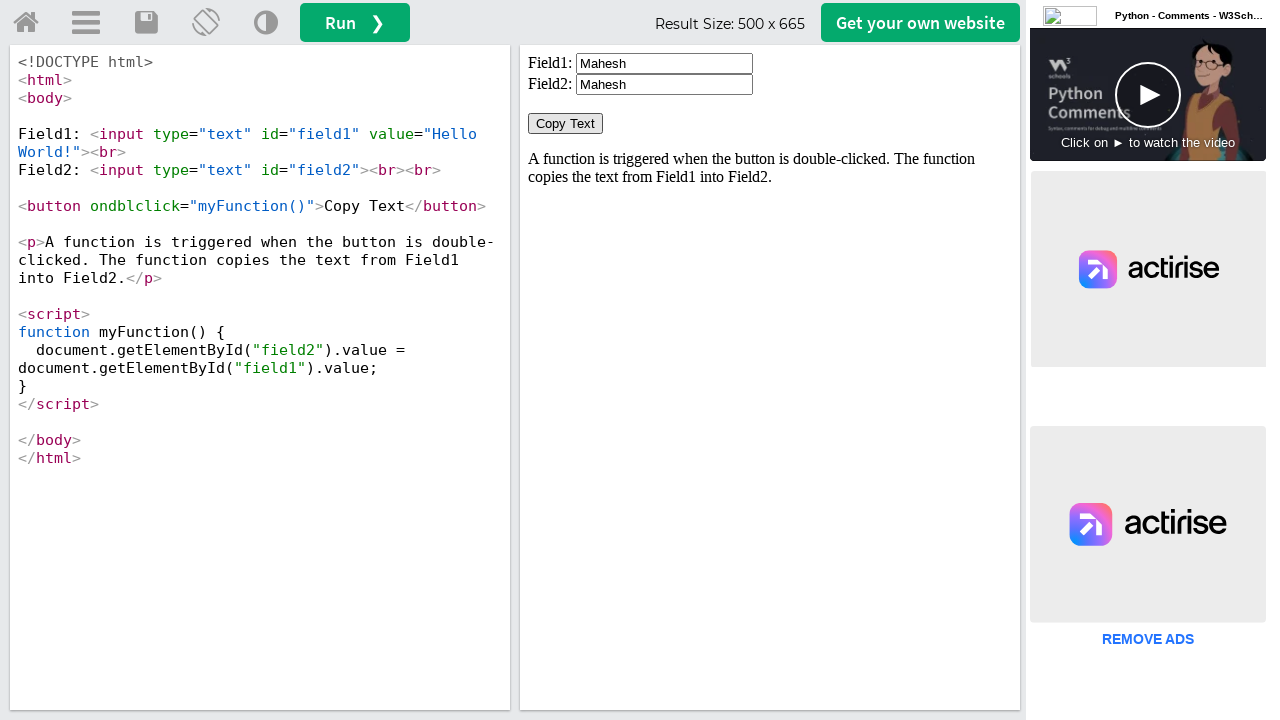

Verified that text was successfully copied from field1 to field2
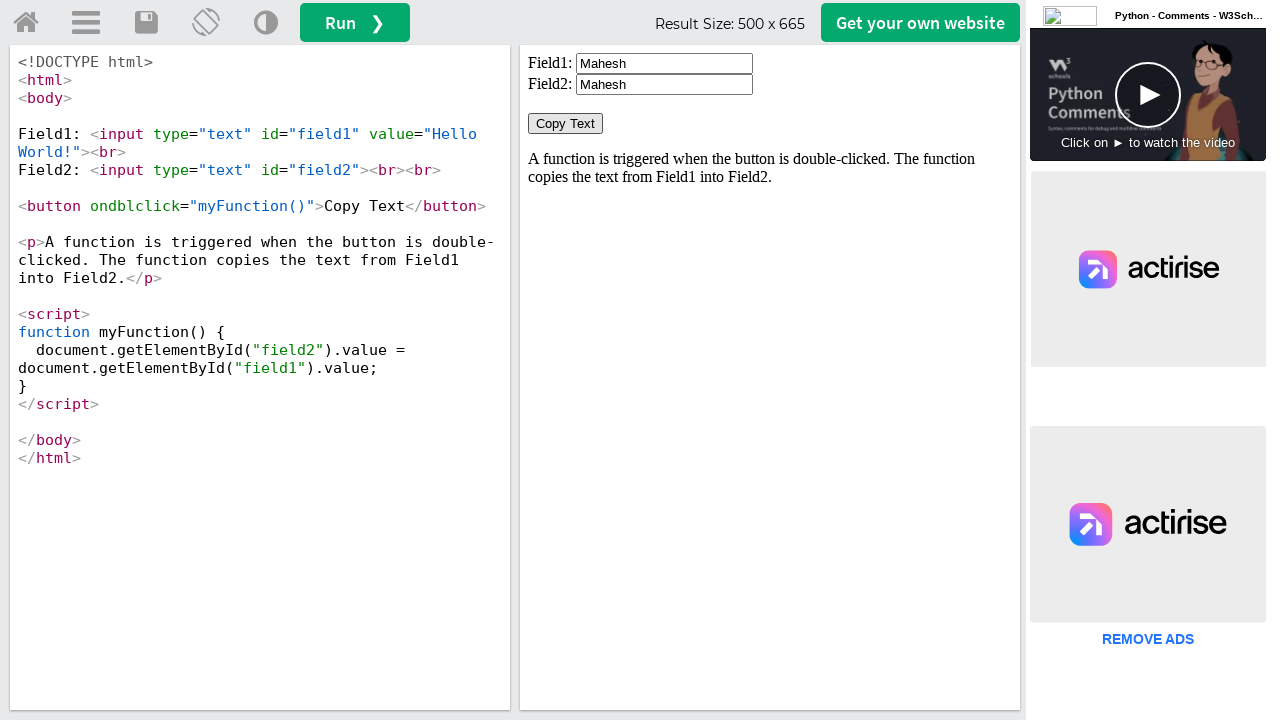

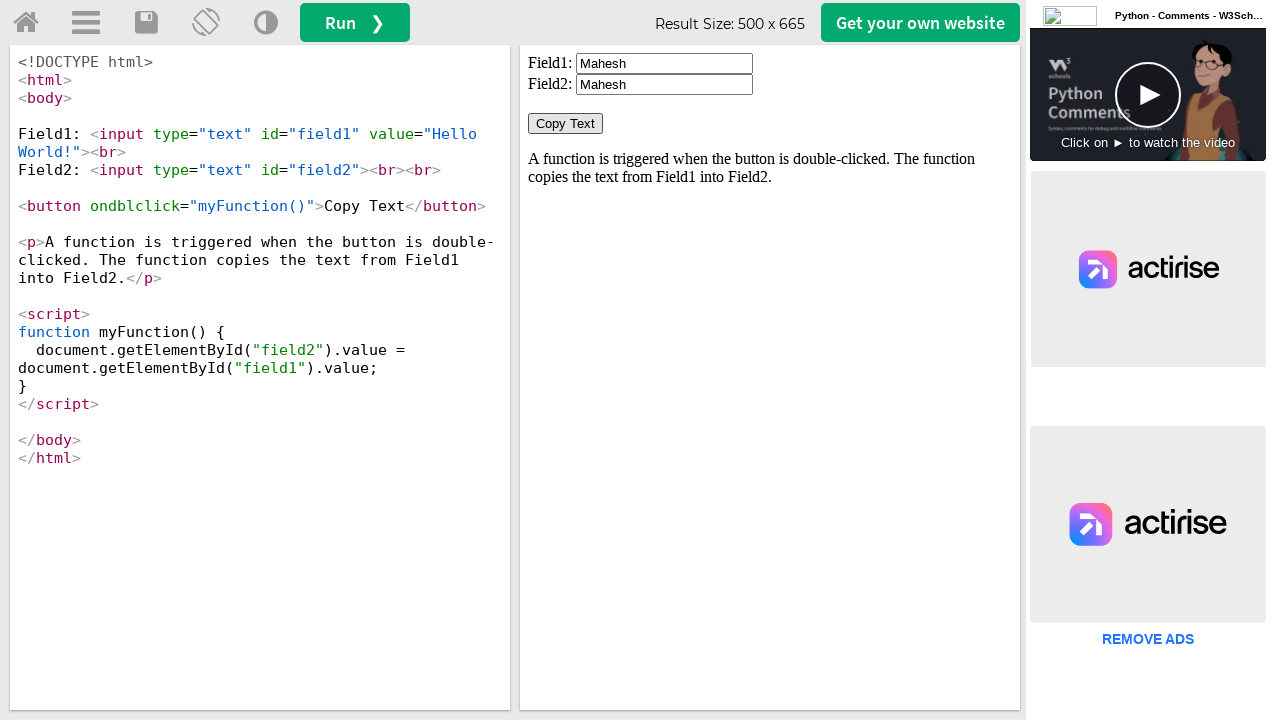